Tests autocomplete dropdown functionality by typing partial text, selecting a specific option from the suggestions, and verifying the selection

Starting URL: https://rahulshettyacademy.com/dropdownsPractise/

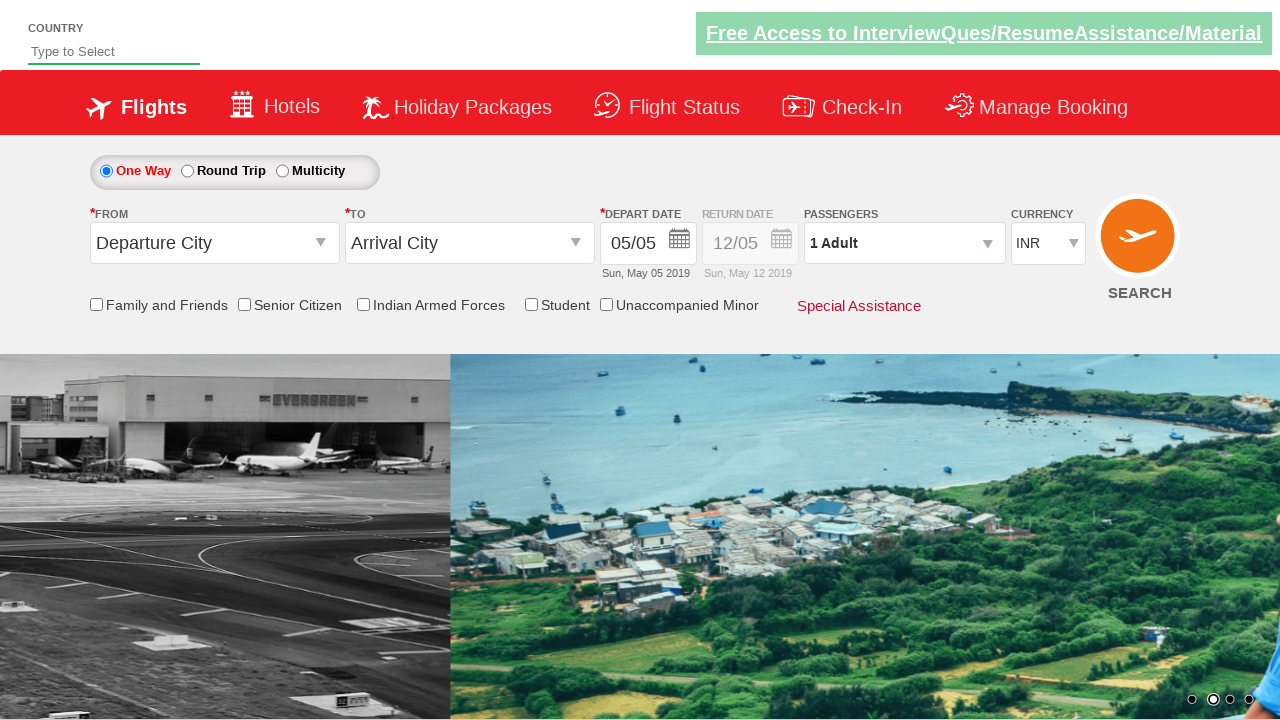

Filled autocomplete field with 'bo' to trigger dropdown suggestions on #autosuggest
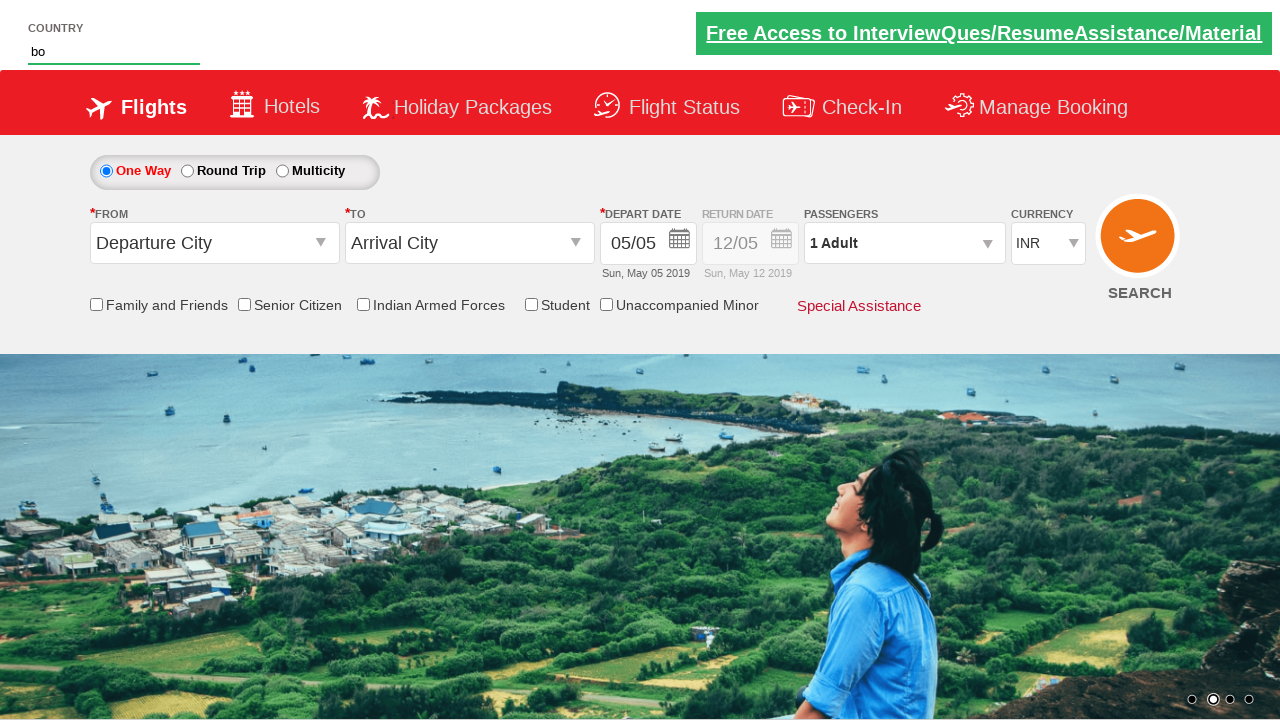

Waited for dropdown suggestions to appear
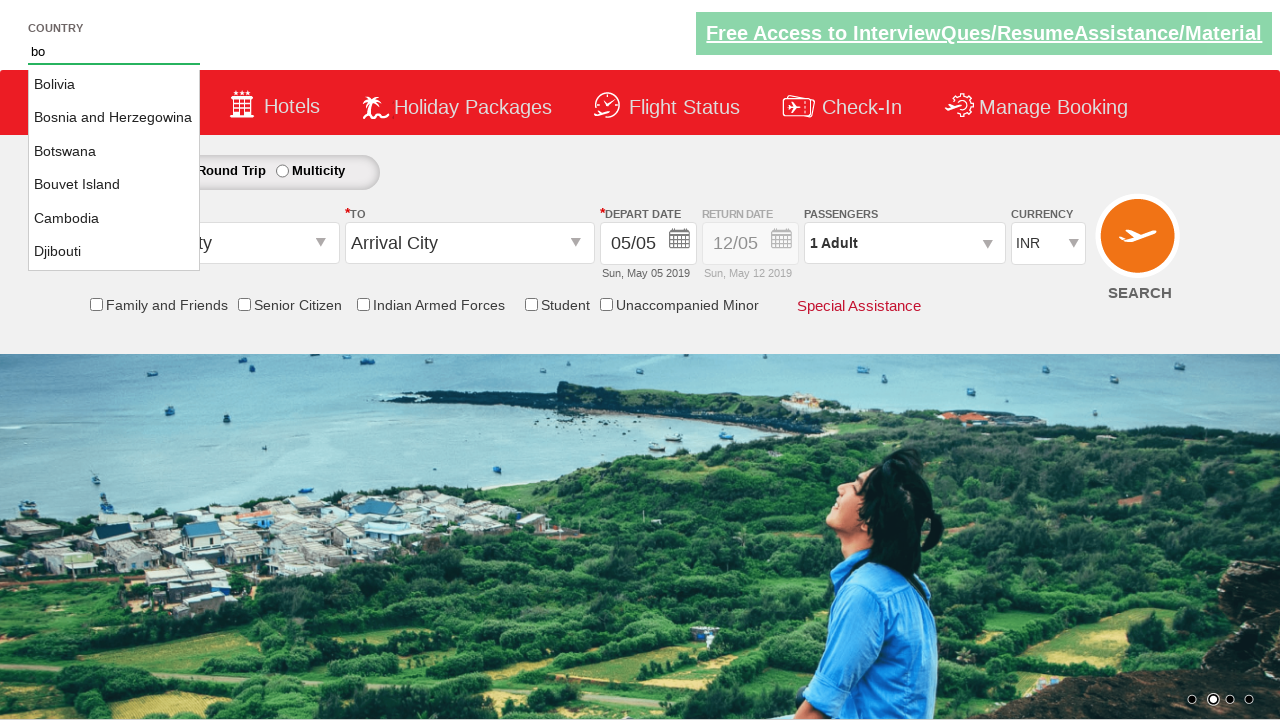

Retrieved all dropdown suggestion elements
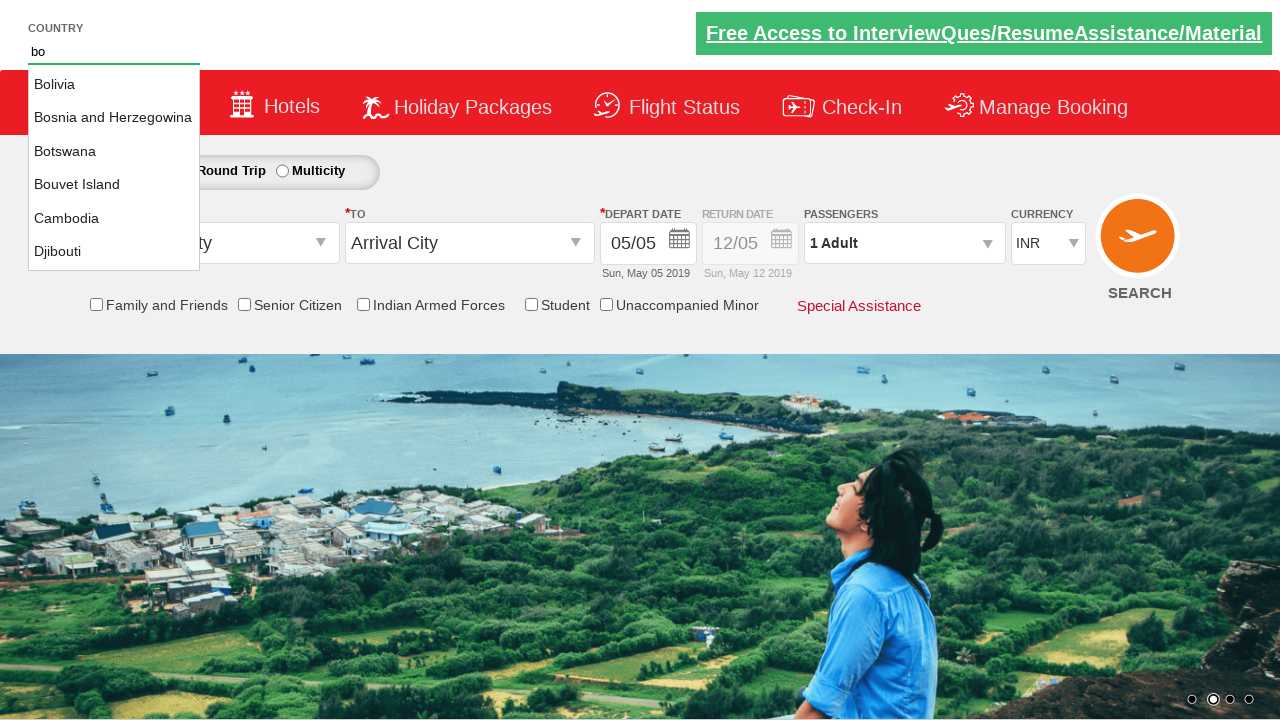

Clicked on 'Cambodia' from the dropdown suggestions at (114, 218) on .ui-corner-all >> nth=5
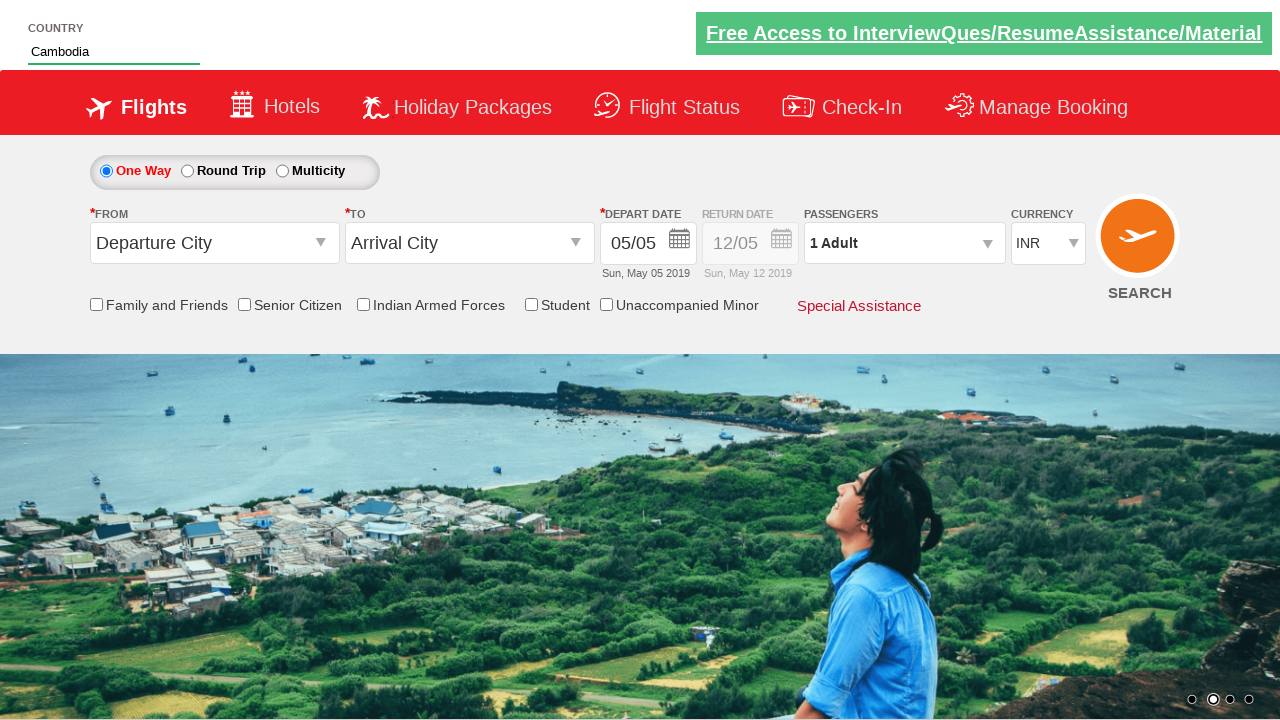

Verified that 'Cambodia' was successfully selected in the autocomplete field
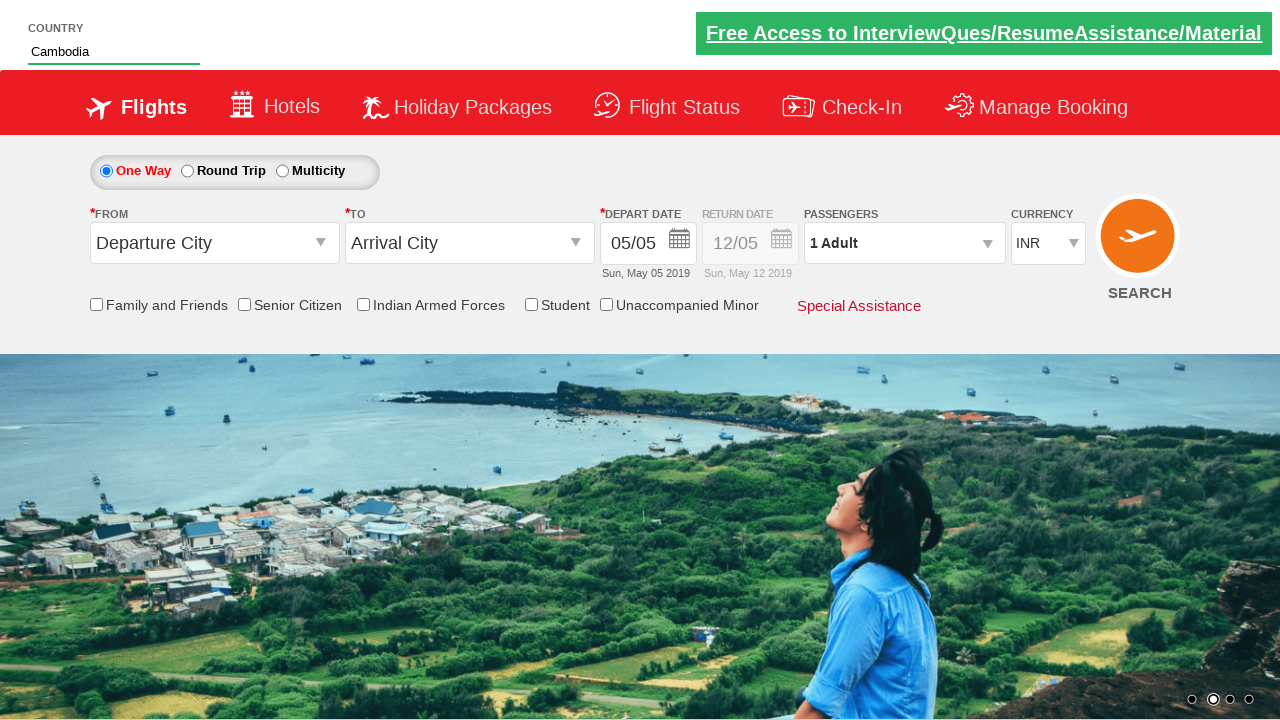

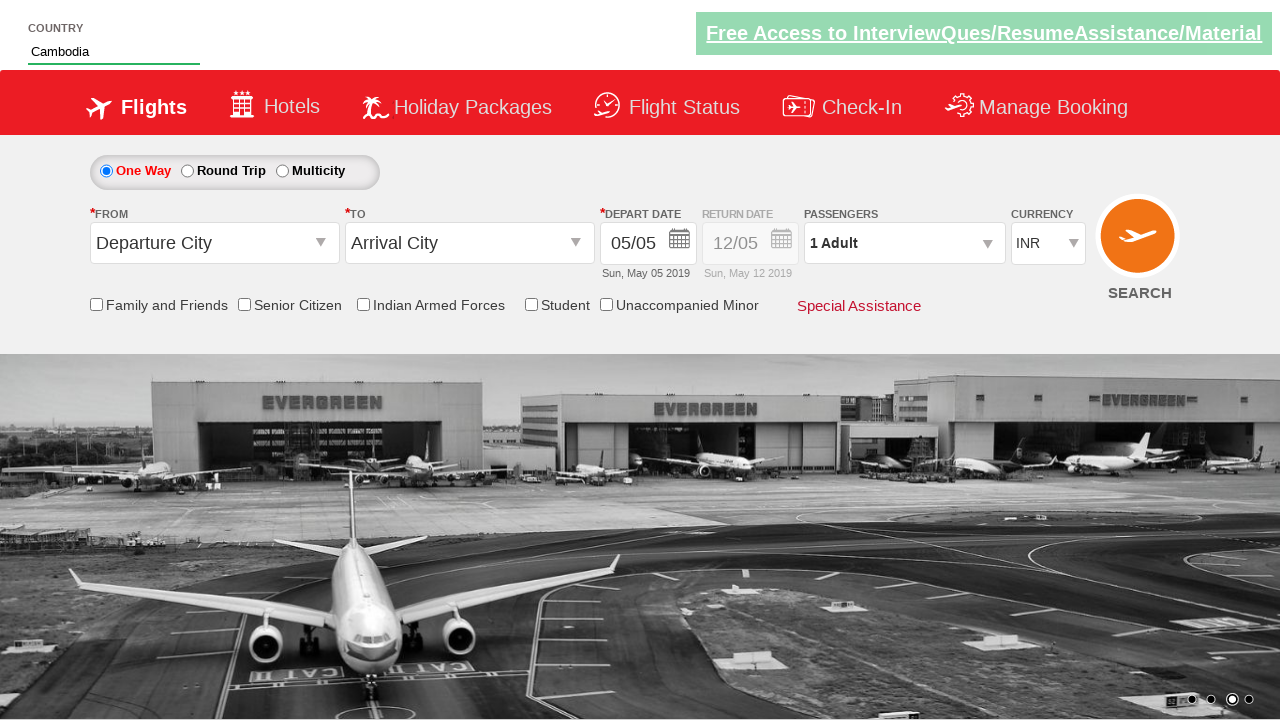